Tests a notification message page by loading it and verifying that the notification message displays "Action successful". The test includes retry logic to handle intermittent failures when the page shows an unsuccessful message.

Starting URL: http://the-internet.herokuapp.com/notification_message

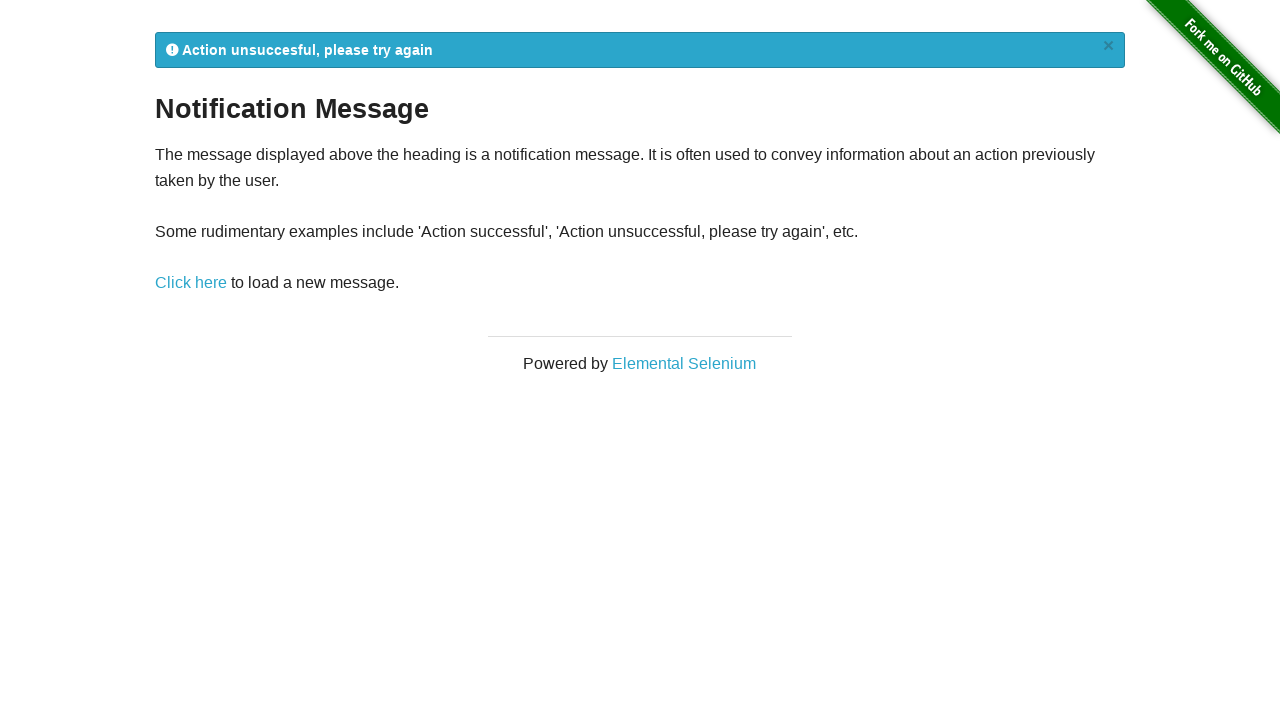

Notification message element loaded
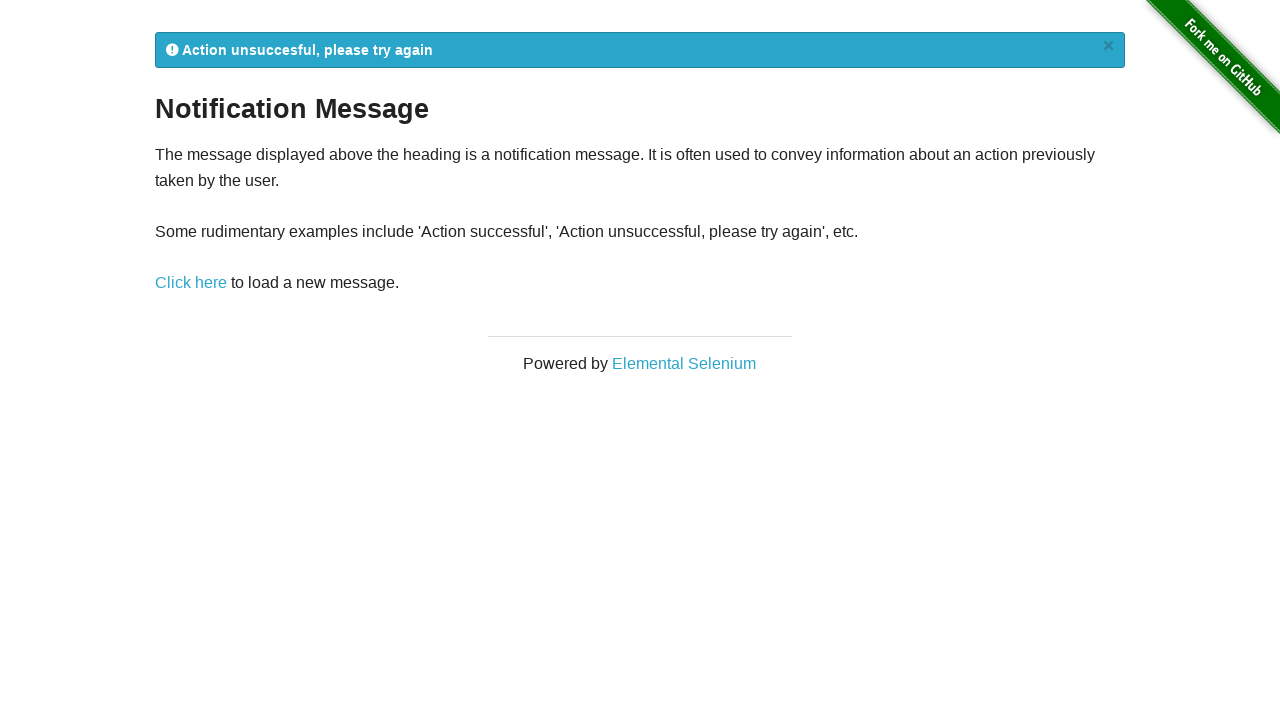

Retrieved notification message: '
            Action unsuccesful, please try again
            ×
          '
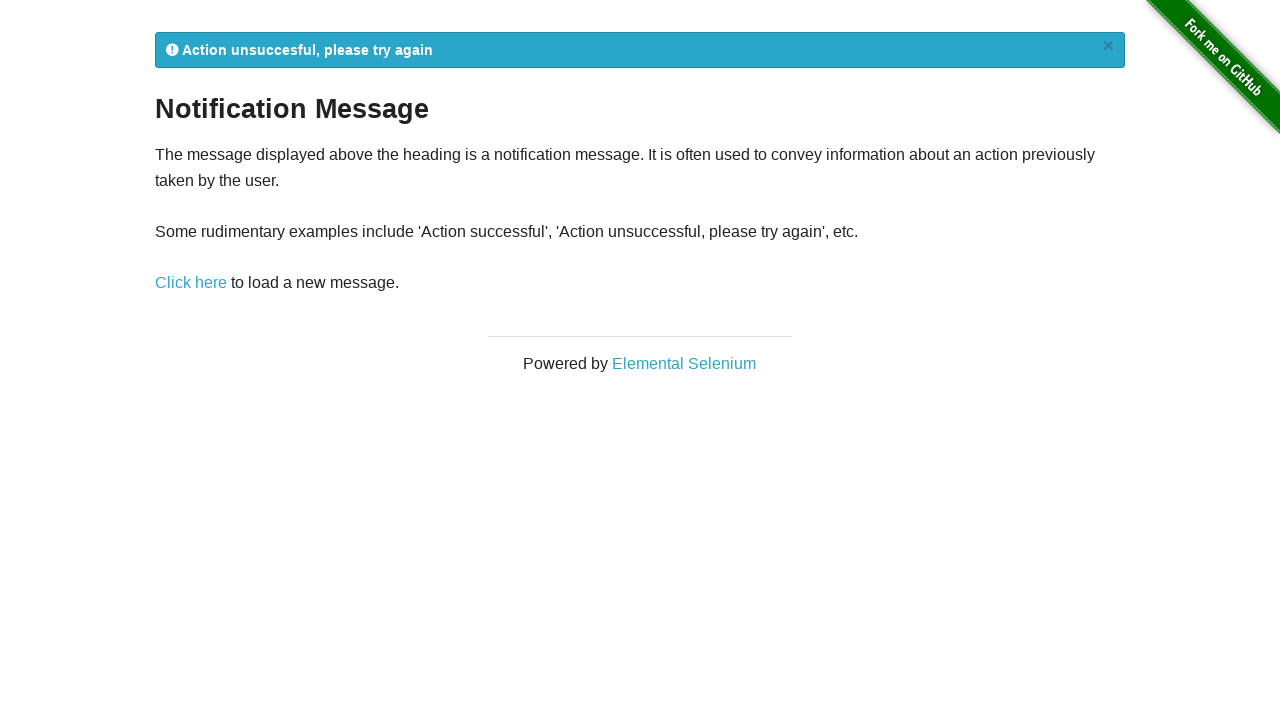

Message does not contain 'Action successful', retrying...
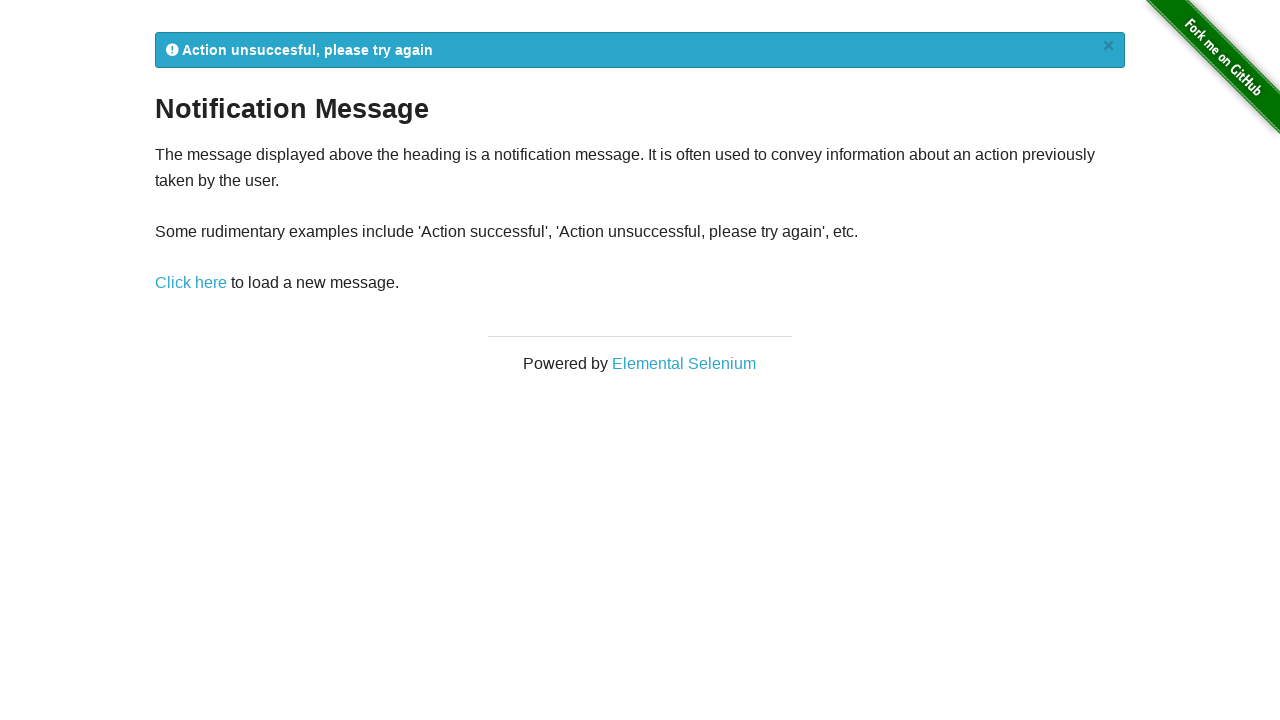

Reloaded notification message page (attempt 2)
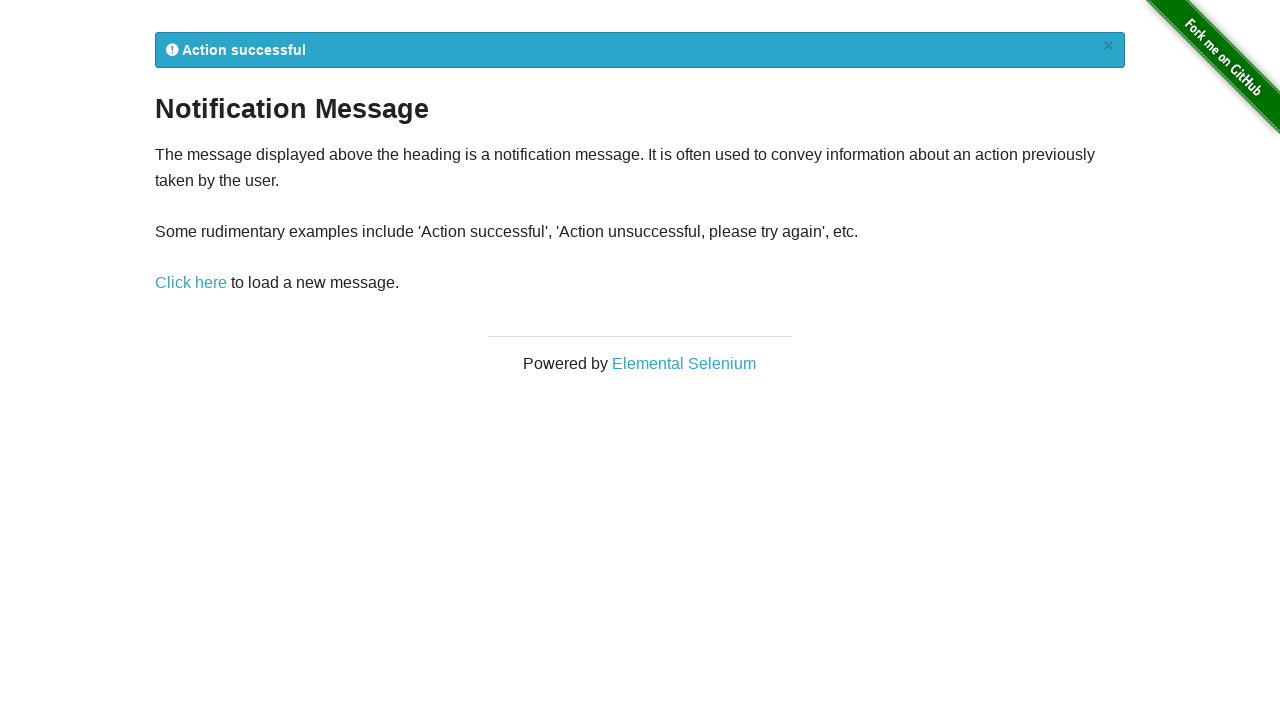

Notification message element loaded
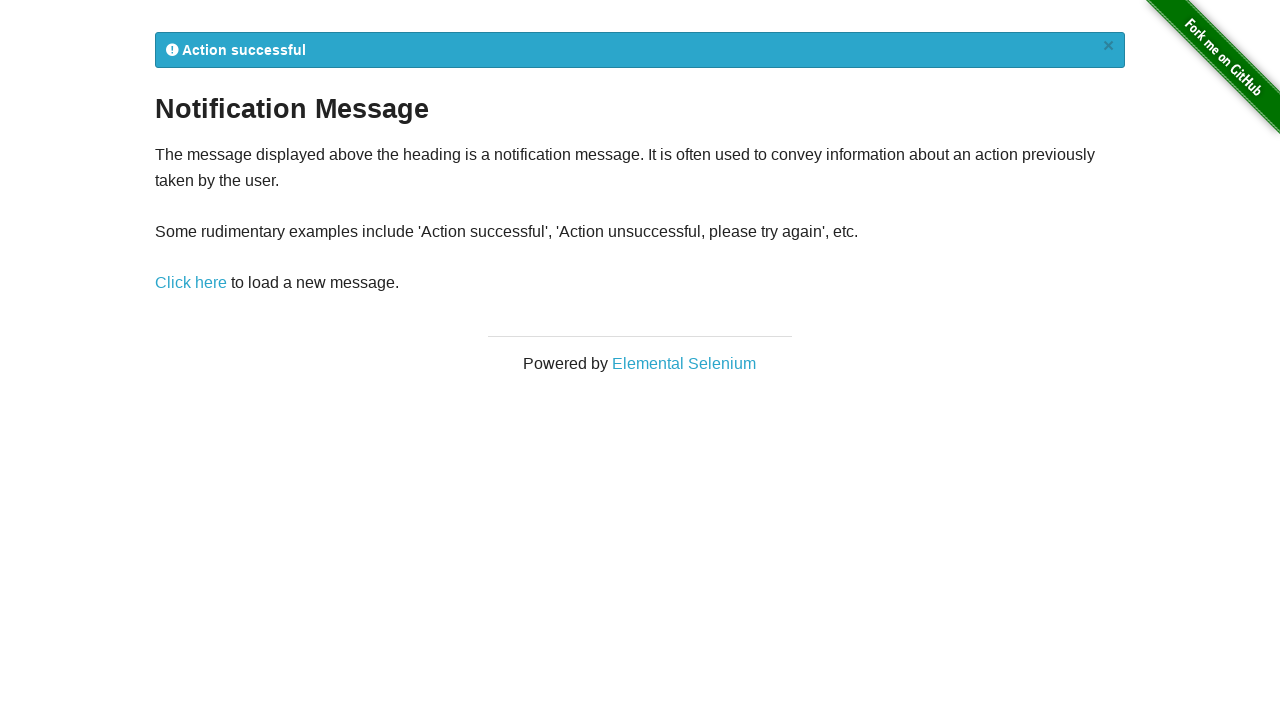

Retrieved notification message: '
            Action successful
            ×
          '
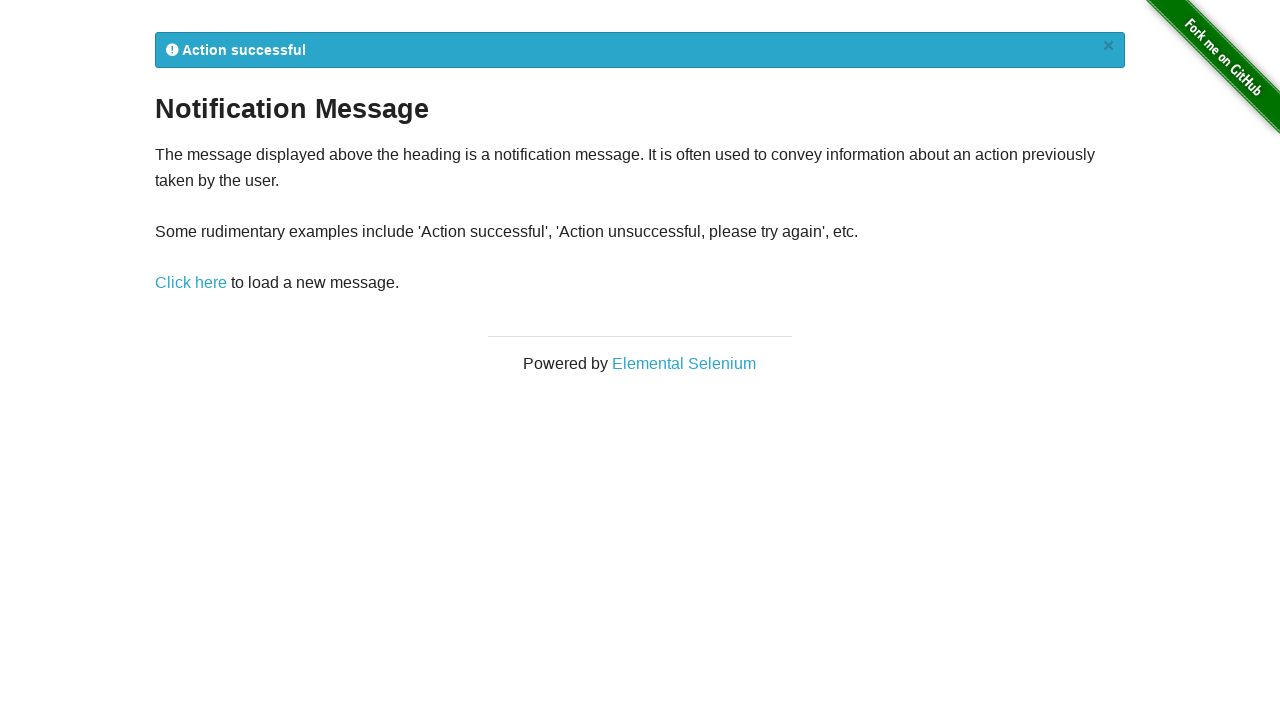

Verified 'Action successful' message displayed
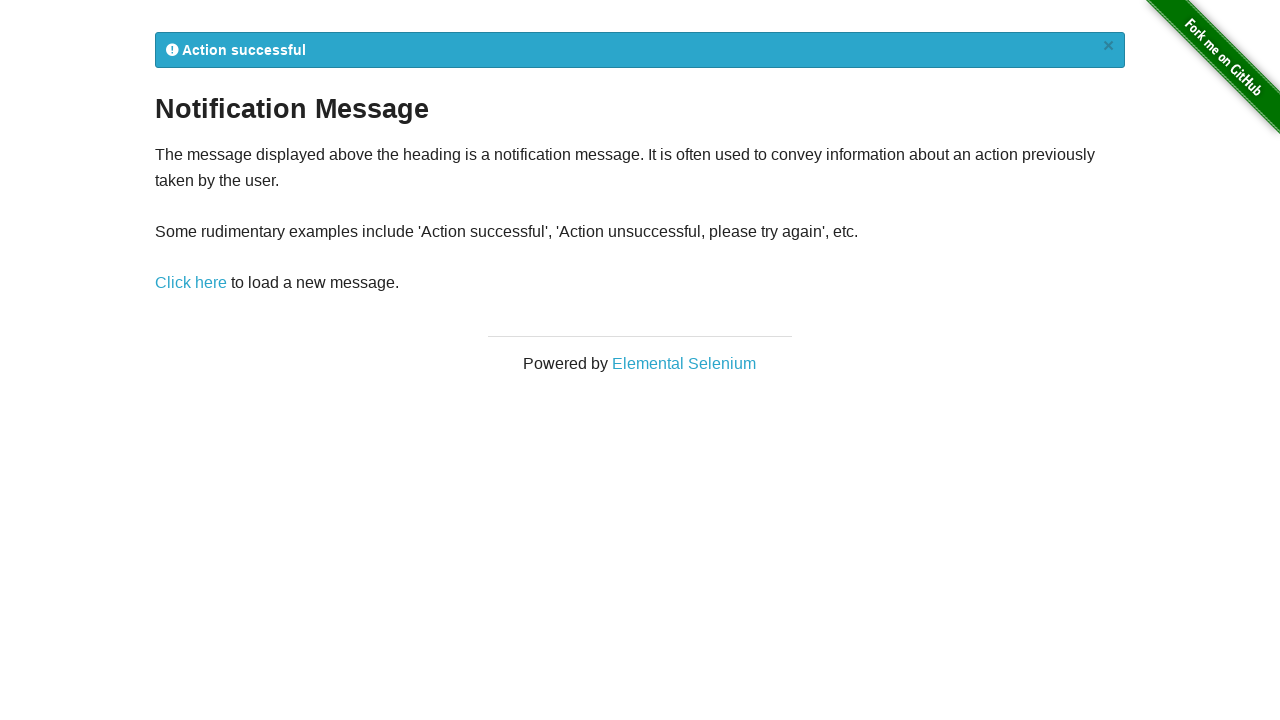

Assertion passed: 'Action successful' message confirmed after retries
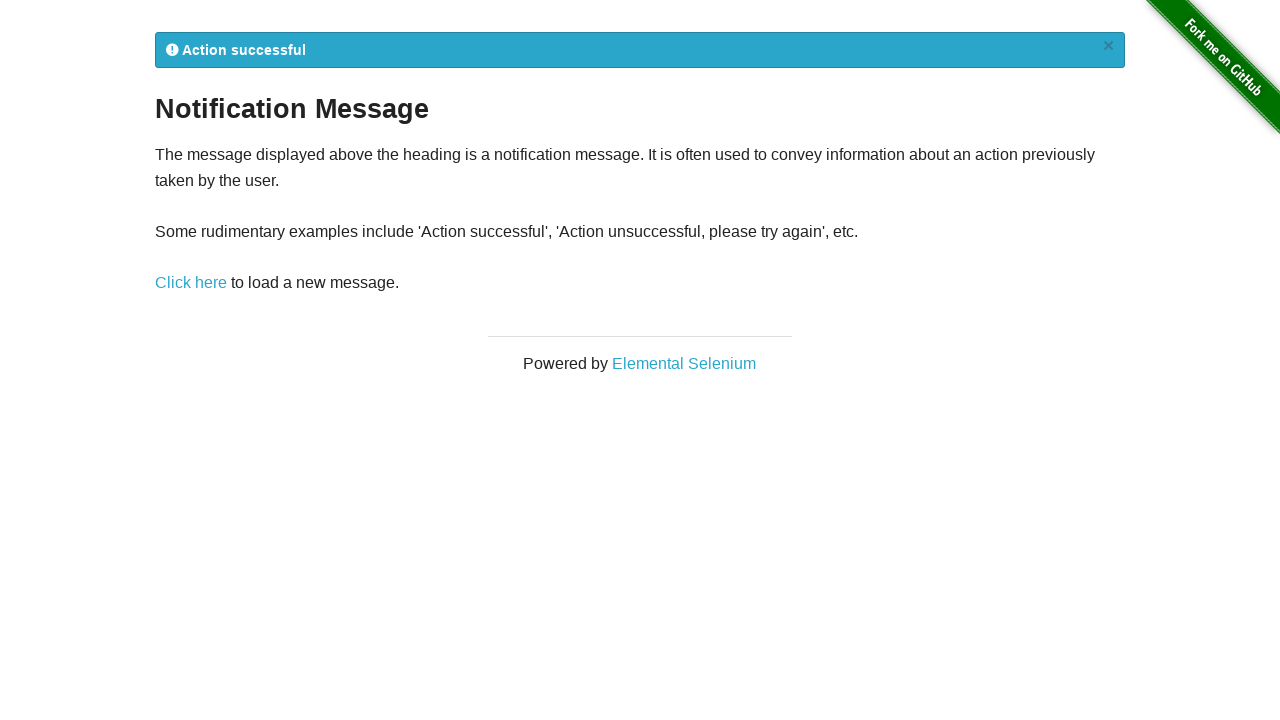

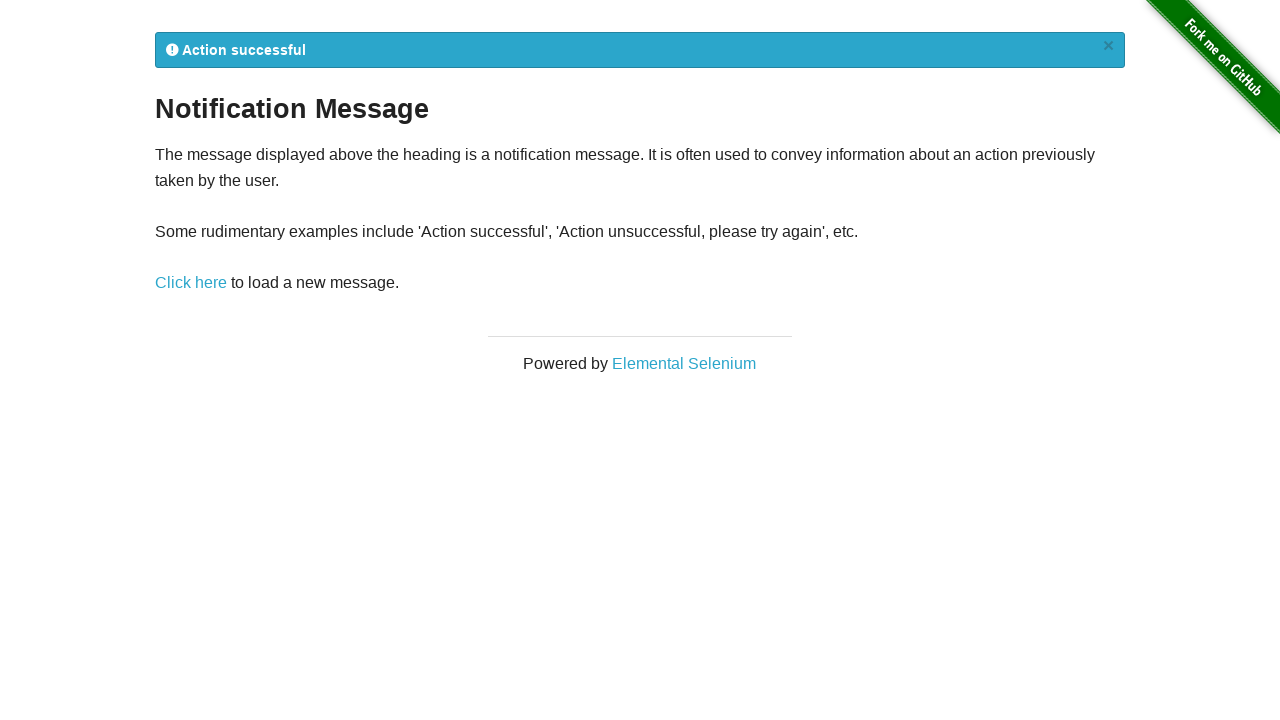